Verifies that the "Log In" button on the NextBaseCRM login page displays the expected text "Log In" by checking the button's value attribute.

Starting URL: https://login1.nextbasecrm.com/

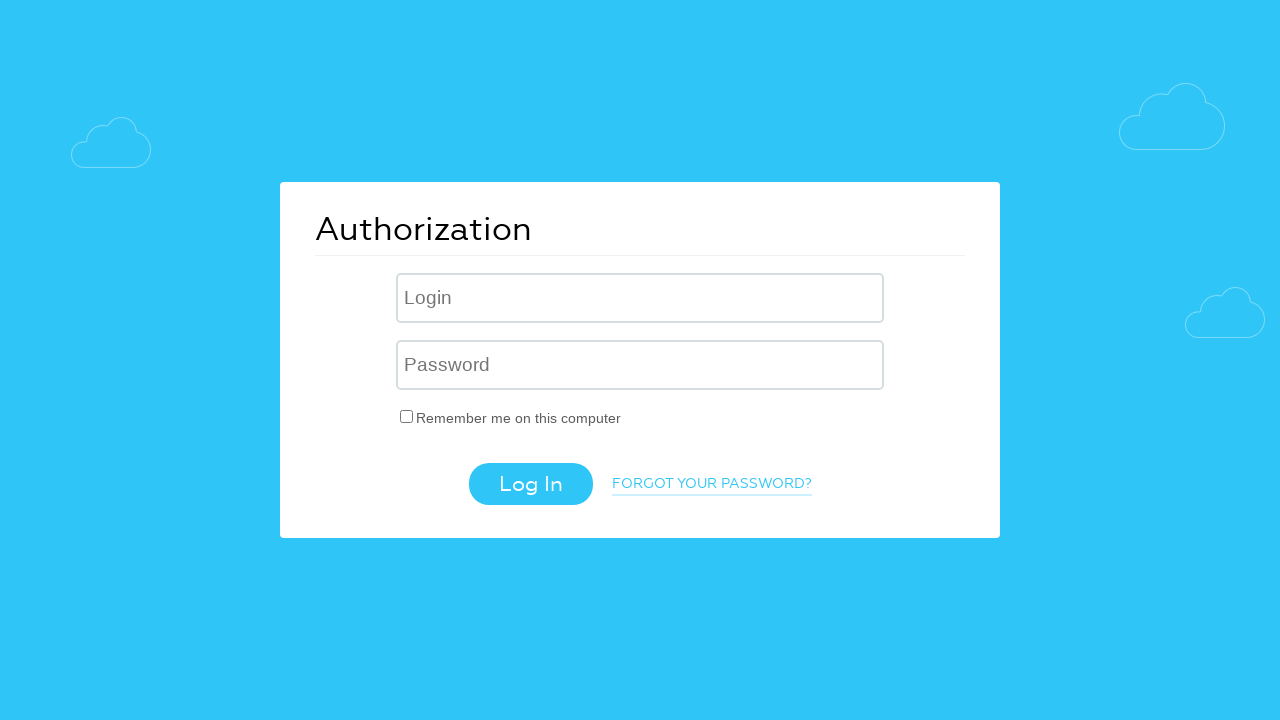

Navigated to NextBaseCRM login page
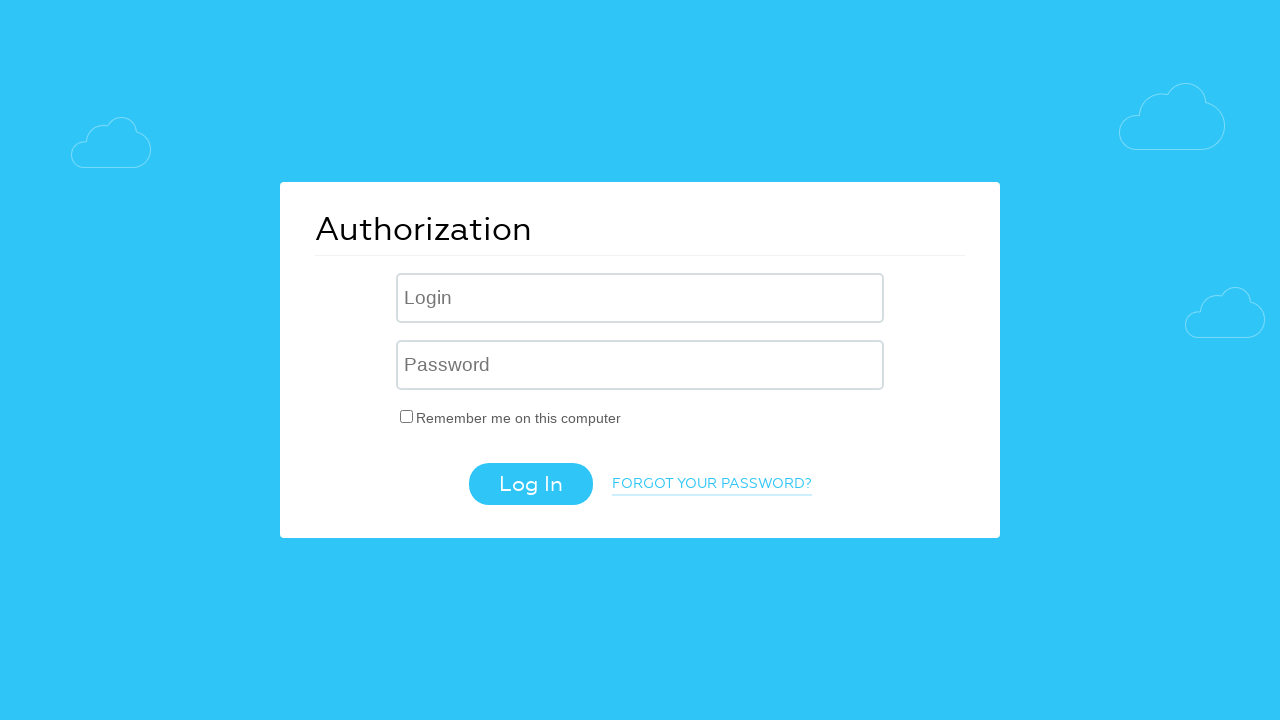

Log In button is now visible
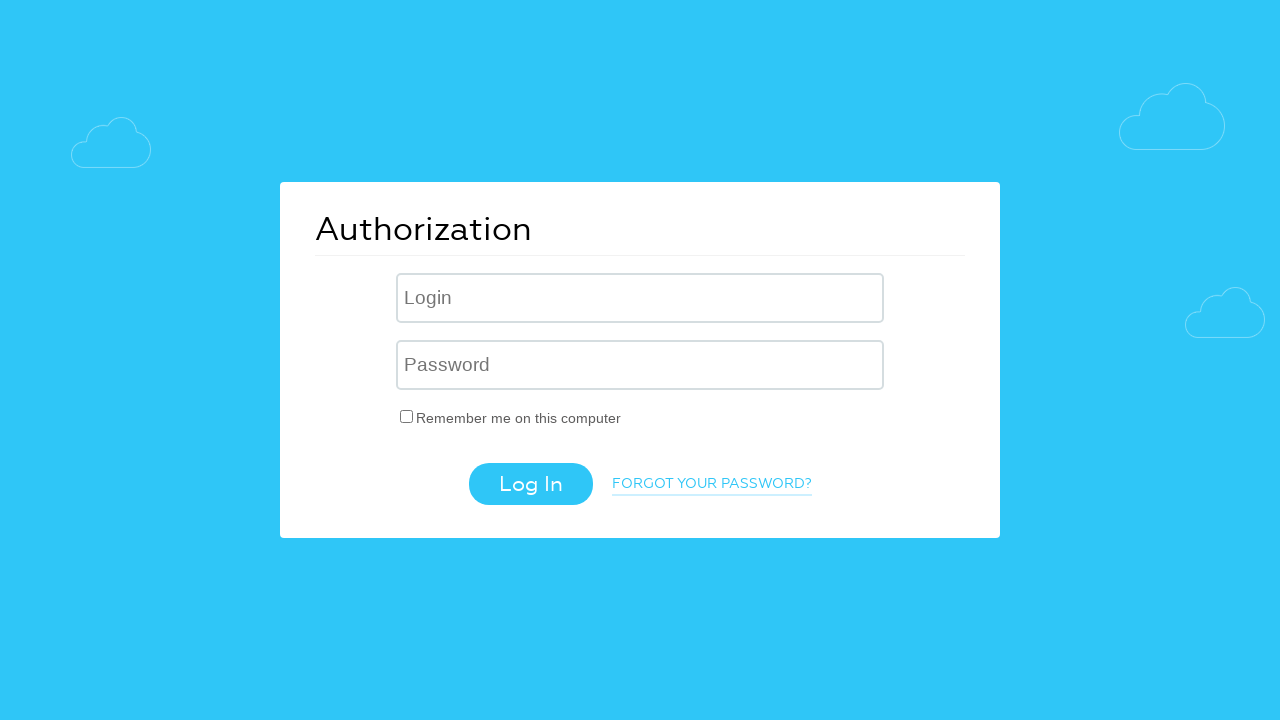

Retrieved Log In button value attribute: 'Log In'
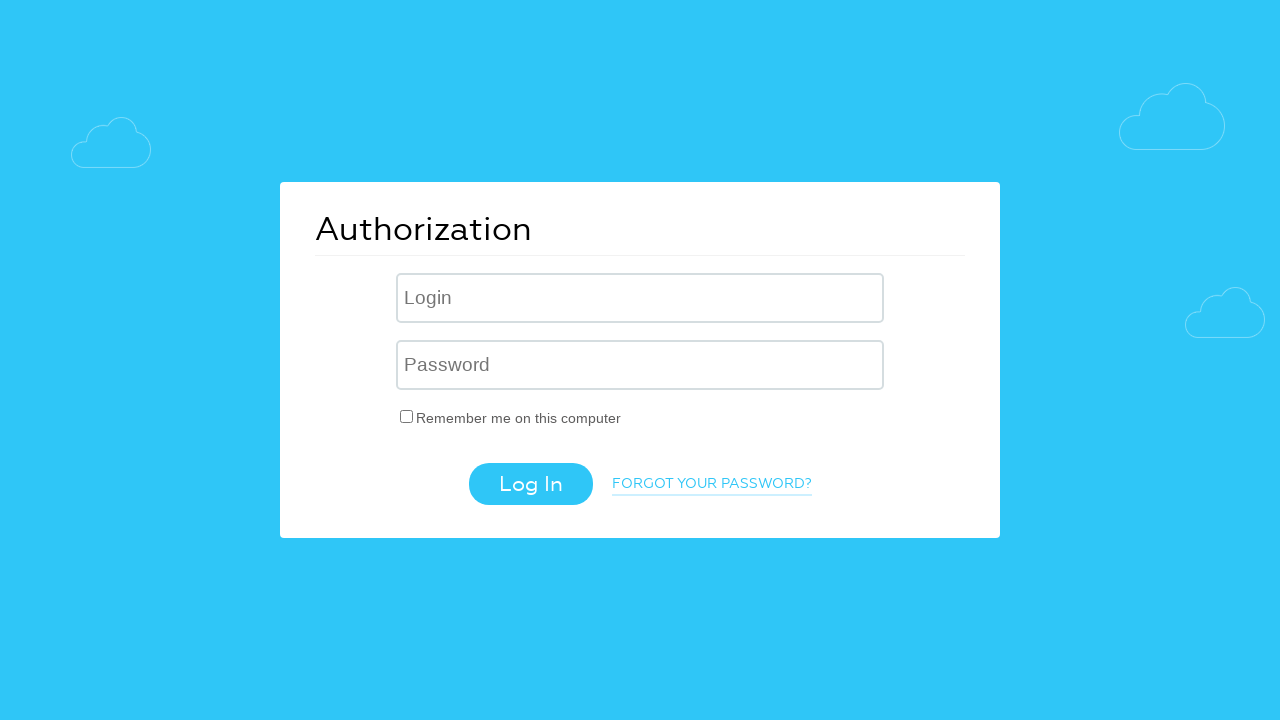

Verified Log In button displays expected text 'Log In'
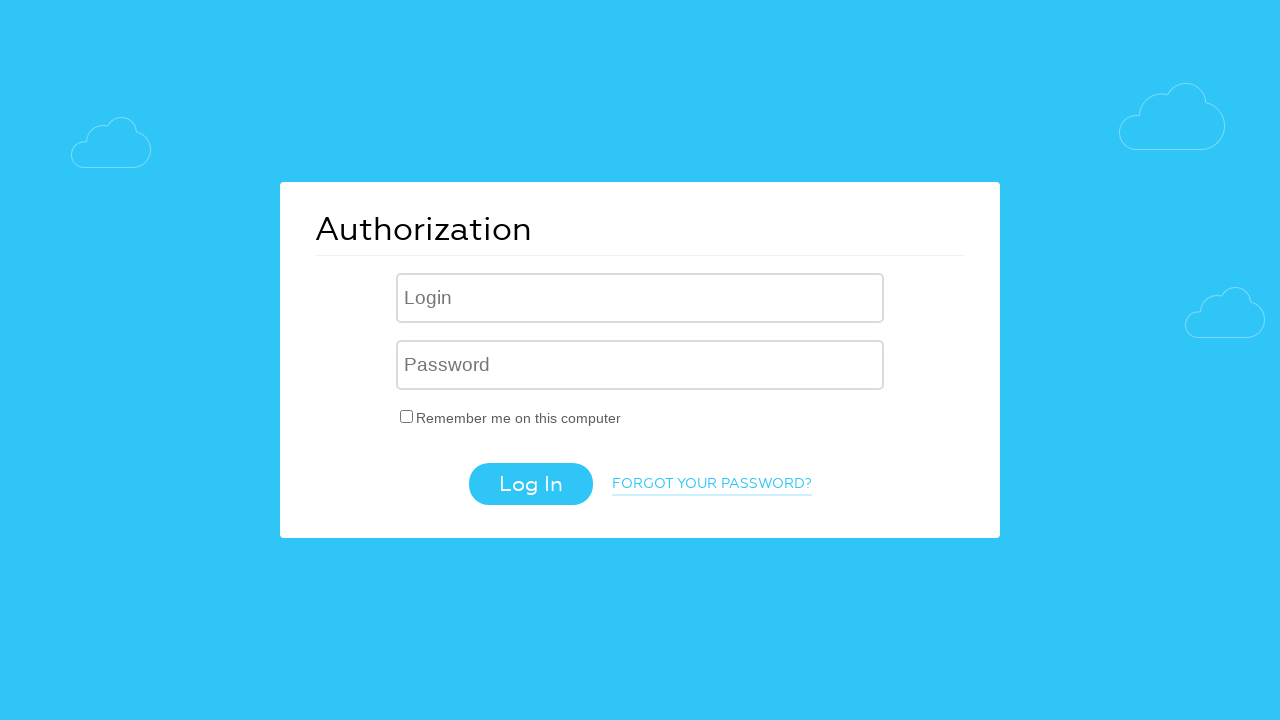

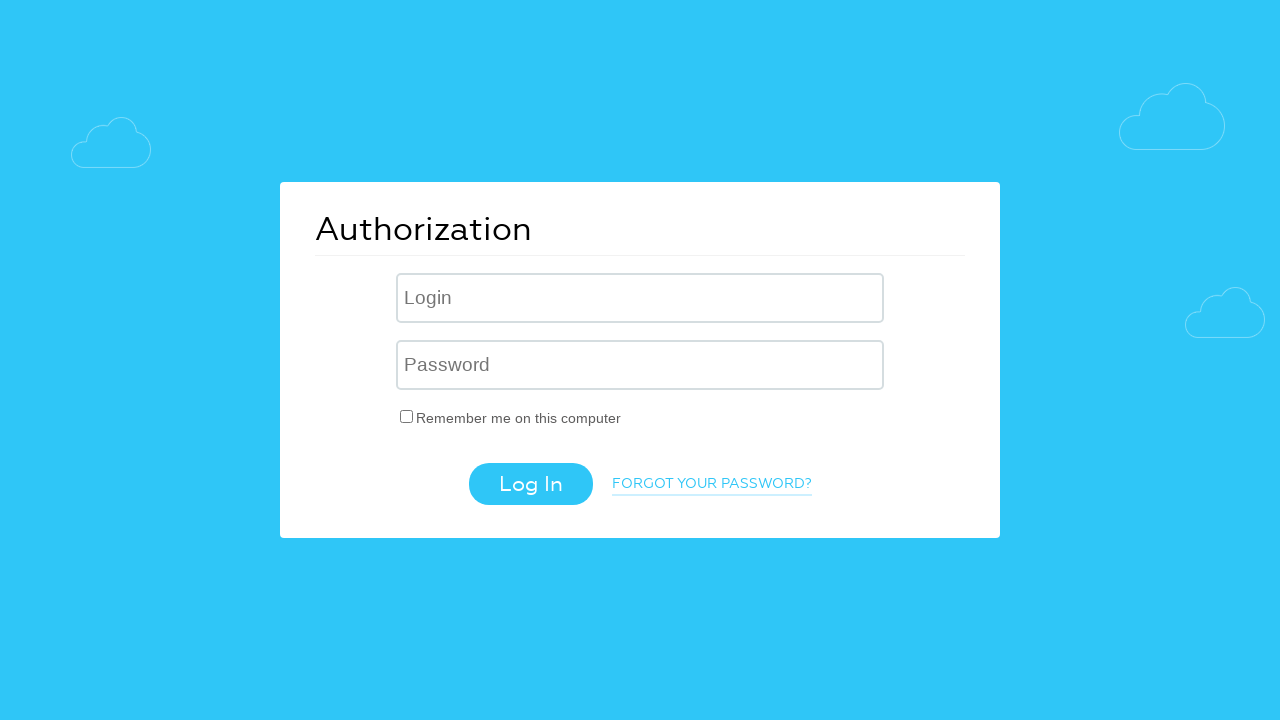